Tests hover functionality by hovering over an image to reveal additional elements and clicking a link

Starting URL: http://the-internet.herokuapp.com/hovers

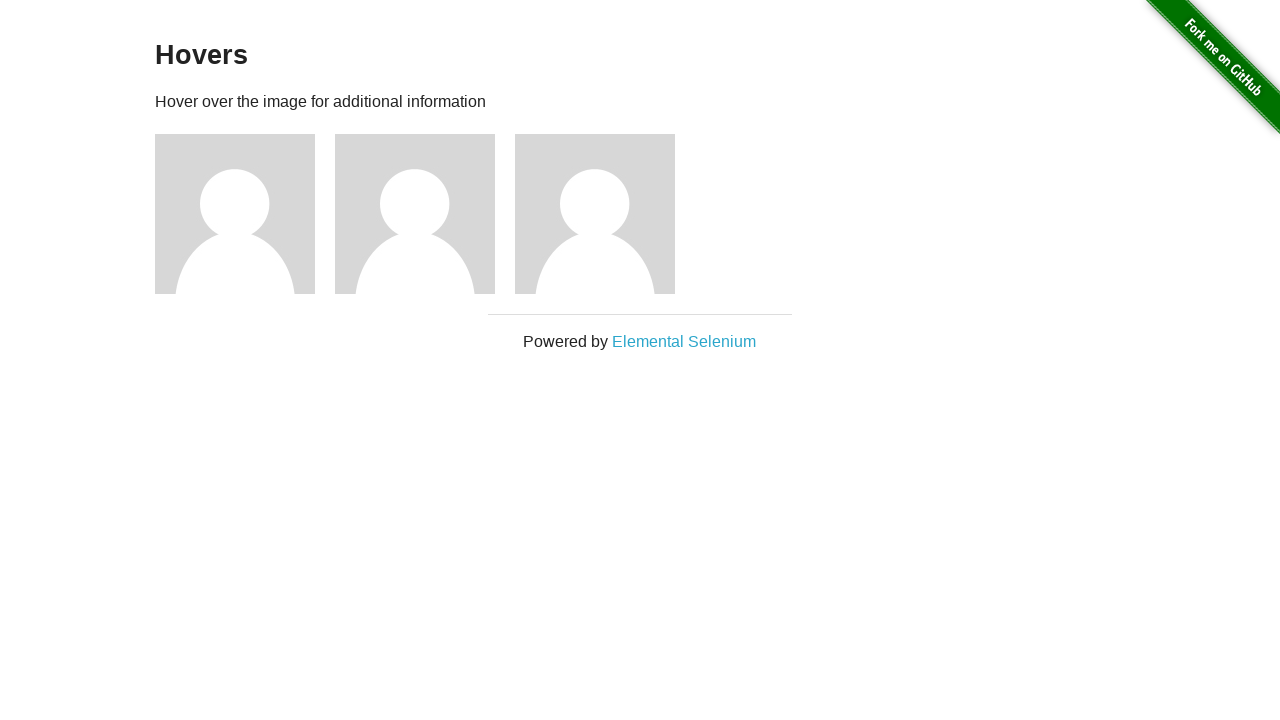

Hovered over the second image to reveal additional elements at (415, 214) on xpath=//*[@id='content']/div/div[2]/img
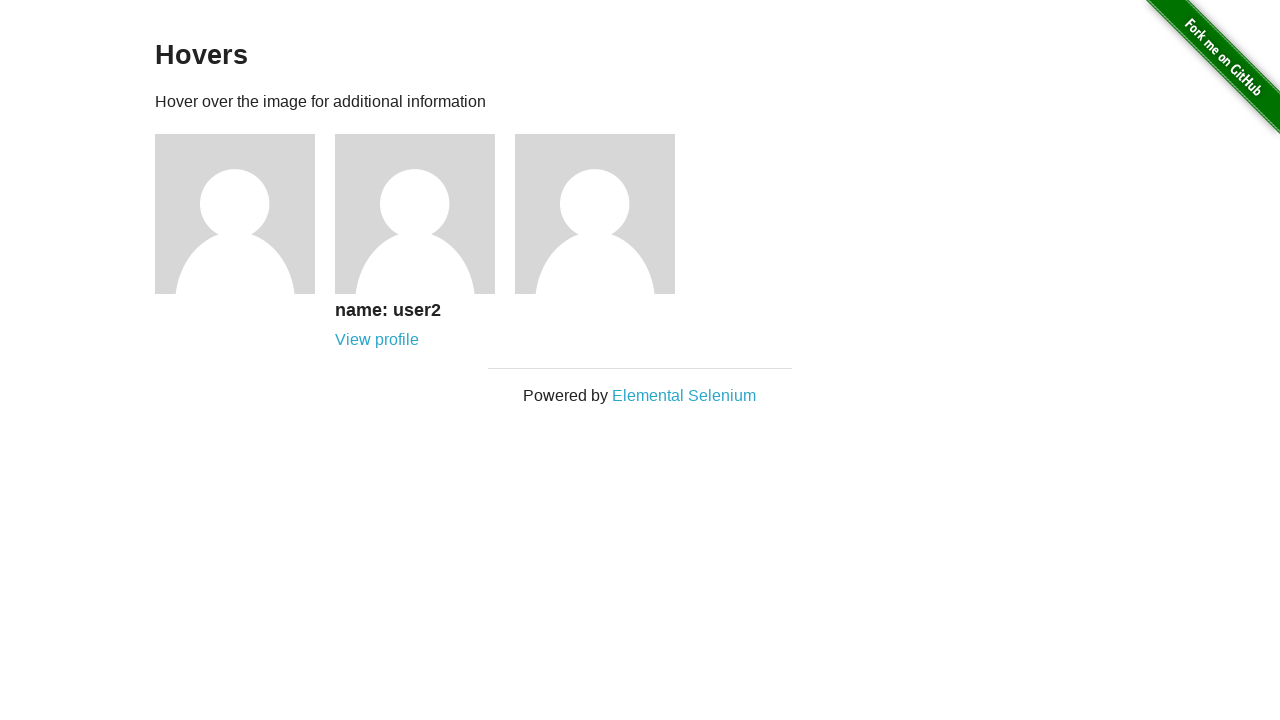

Clicked the View link that appeared on hover at (377, 340) on xpath=//div/div[2]/div/a[contains(text(), 'View')]
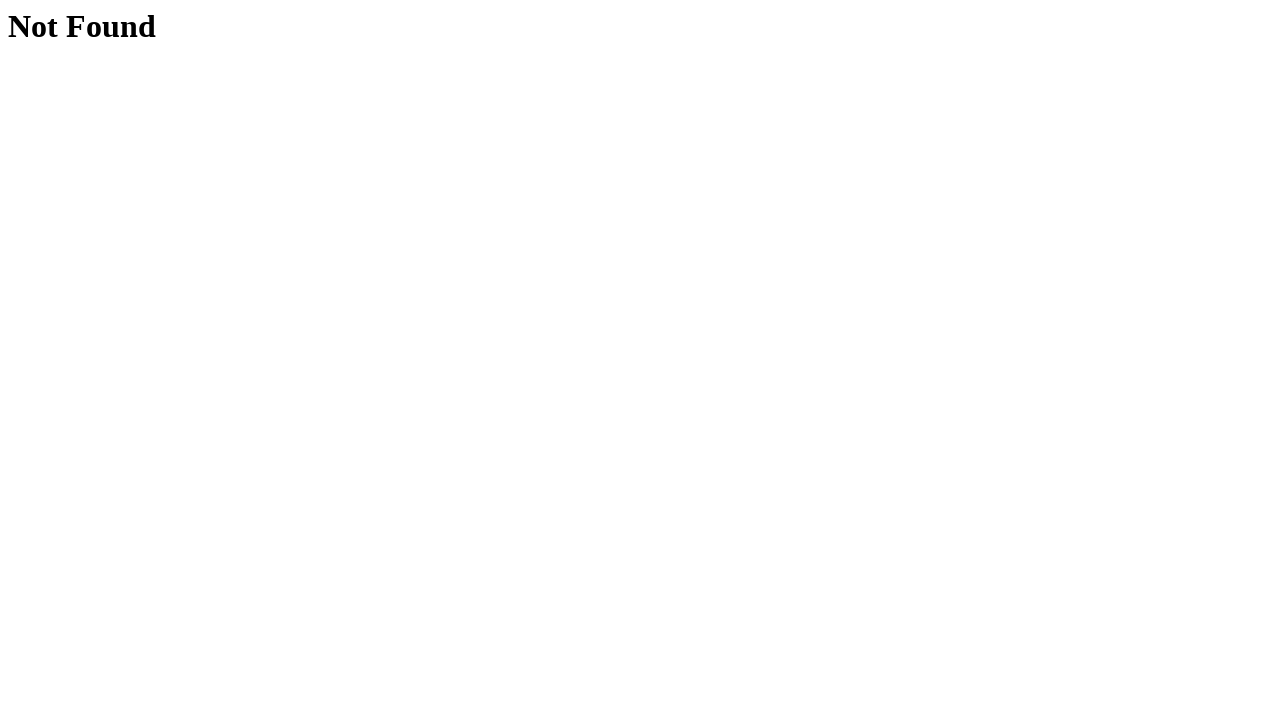

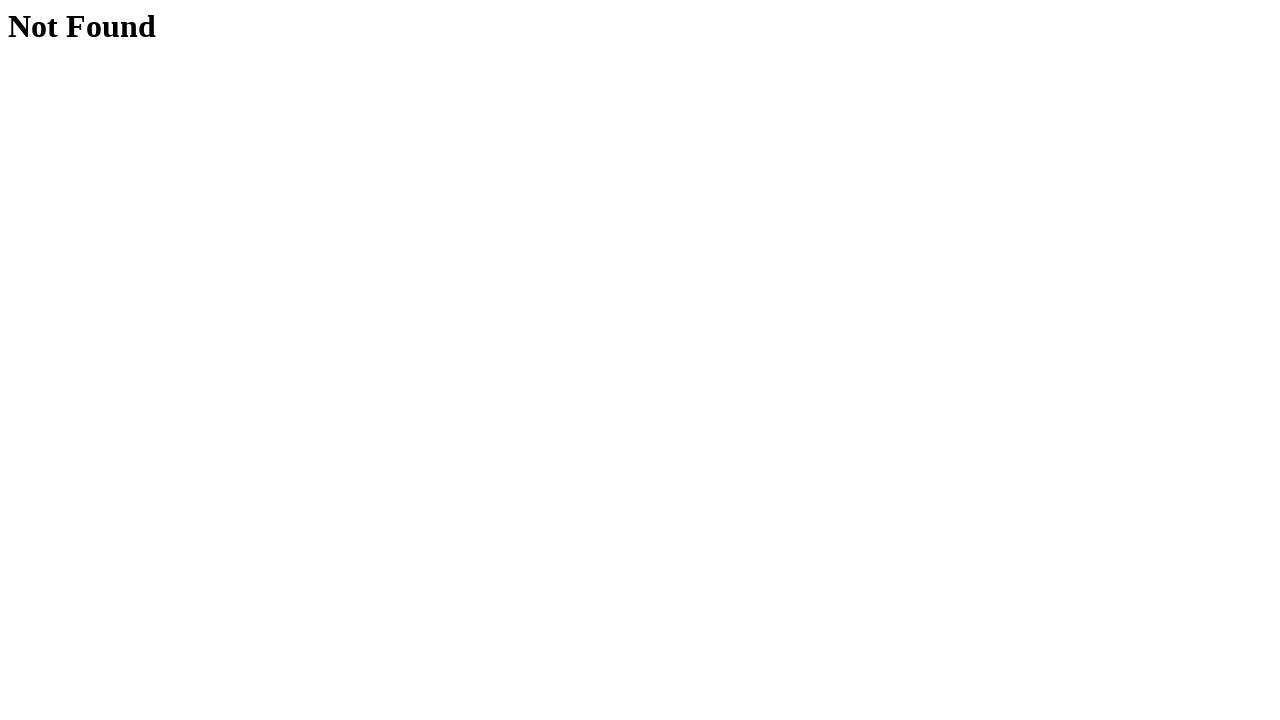